Verifies the checkboxes page displays correct title, information text, and contains exactly 2 checkboxes

Starting URL: https://practice.expandtesting.com/checkboxes

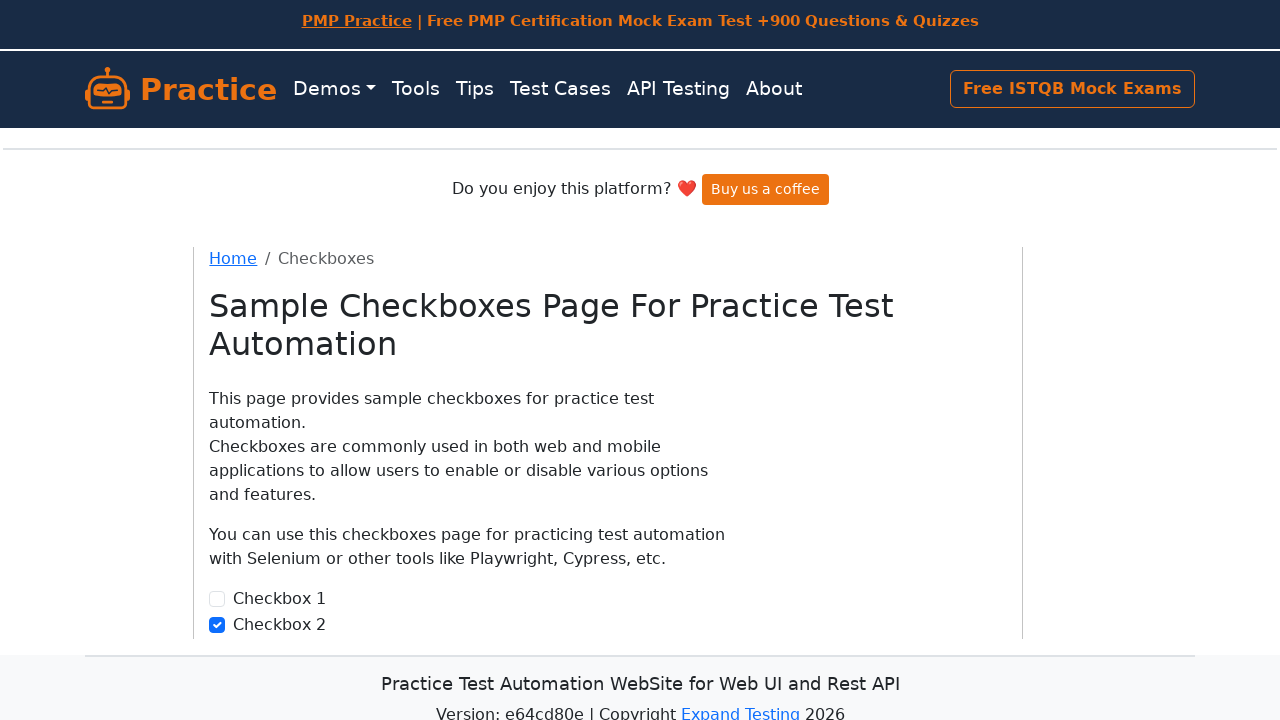

Waited for and verified page title 'Sample Checkboxes page for practice test automation' is visible
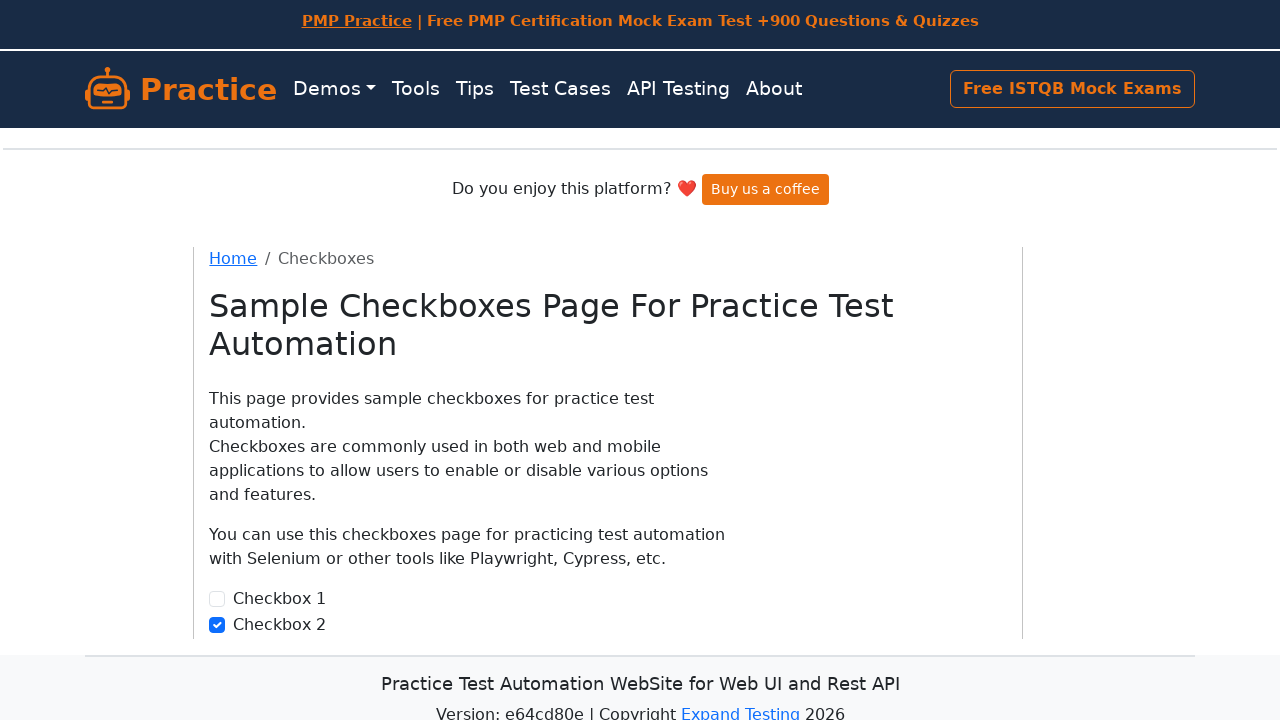

Waited for and verified first information paragraph is visible
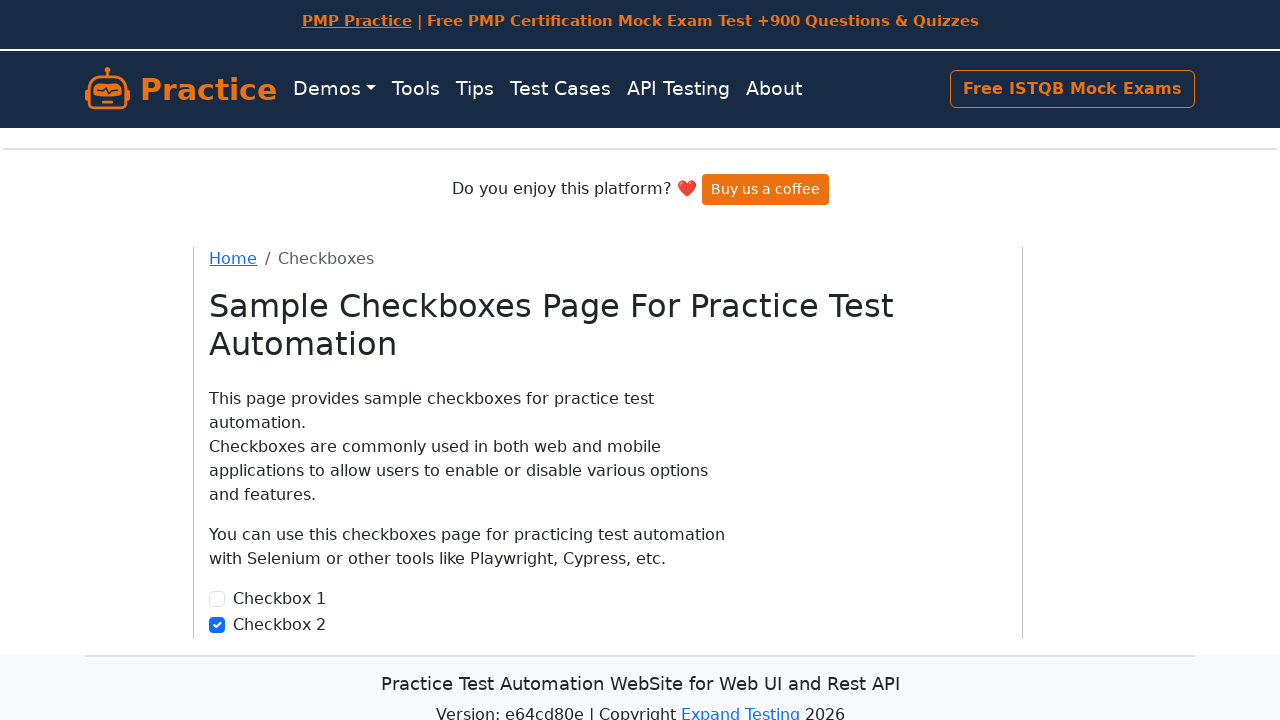

Waited for and verified second information text about checkboxes usage is visible
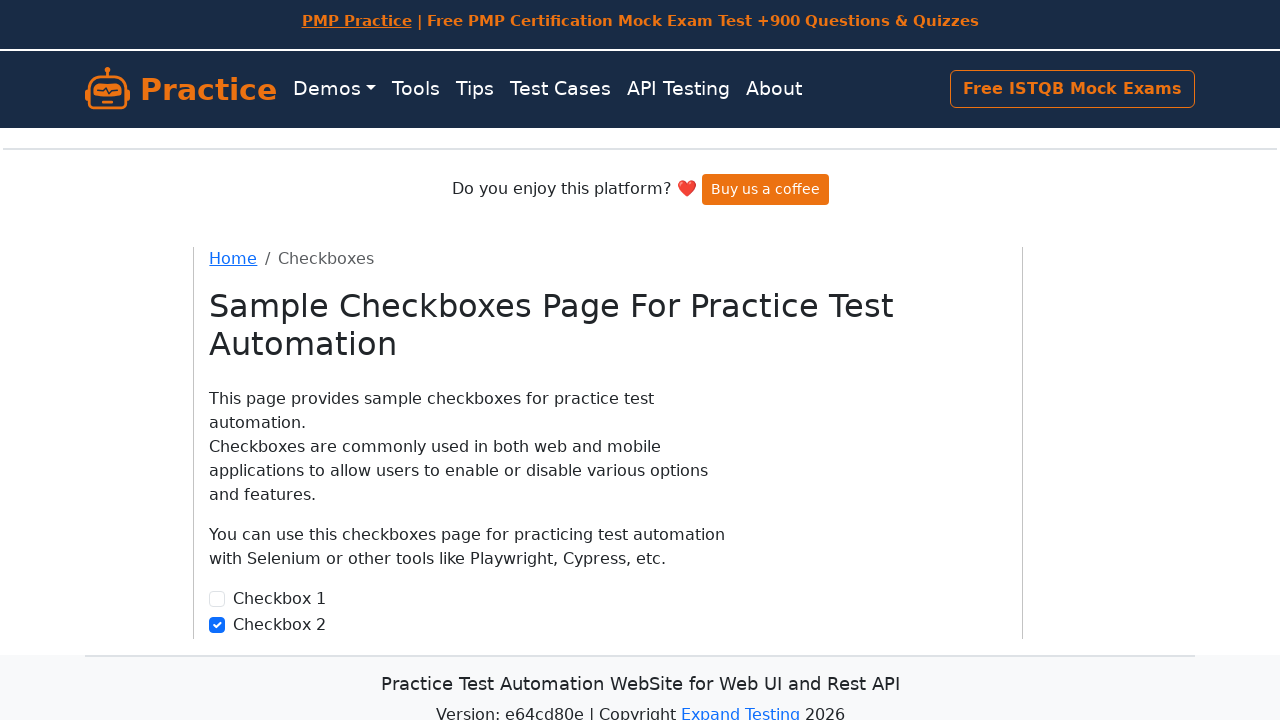

Waited for and verified usage information text is visible
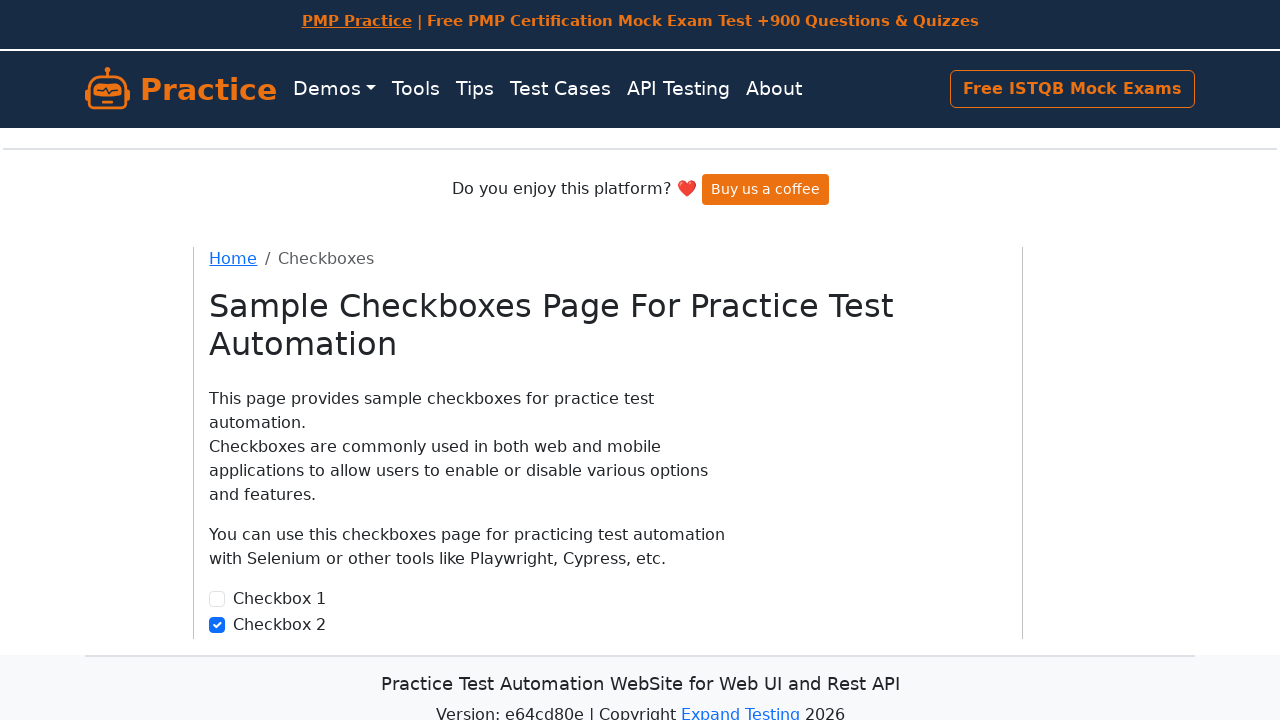

Located all checkboxes on the page
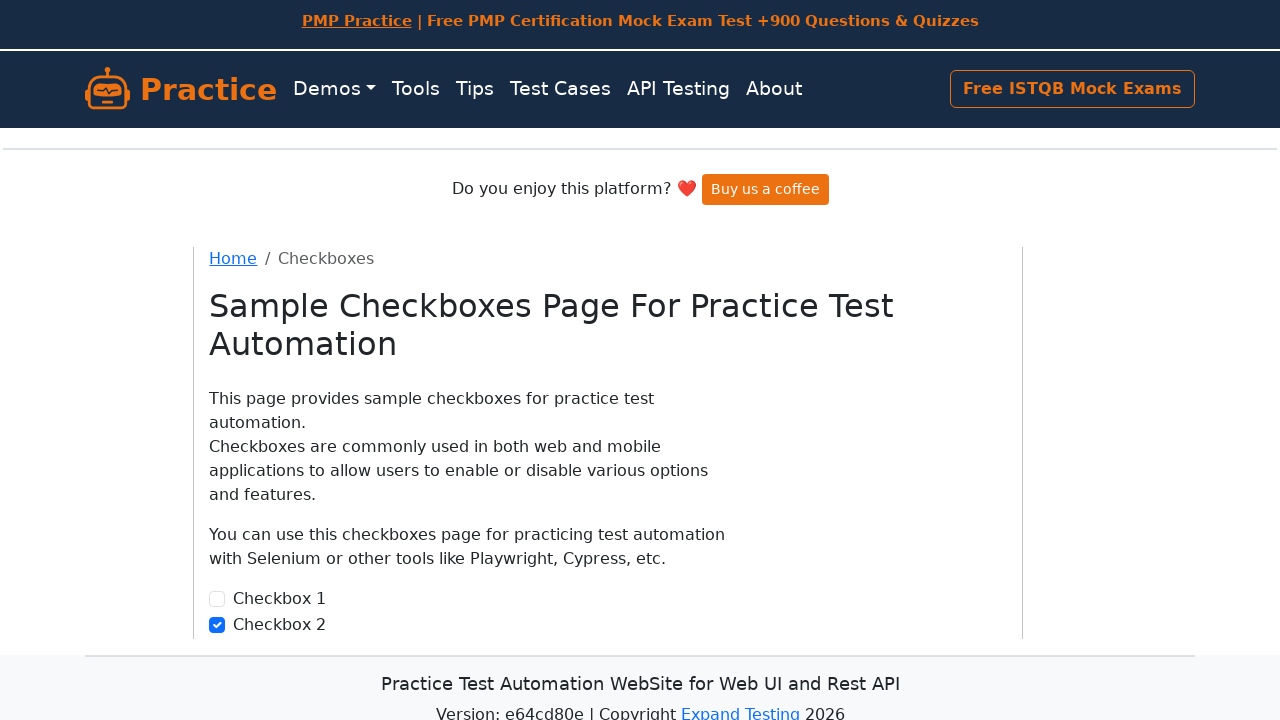

Verified that exactly 2 checkboxes are present on the page
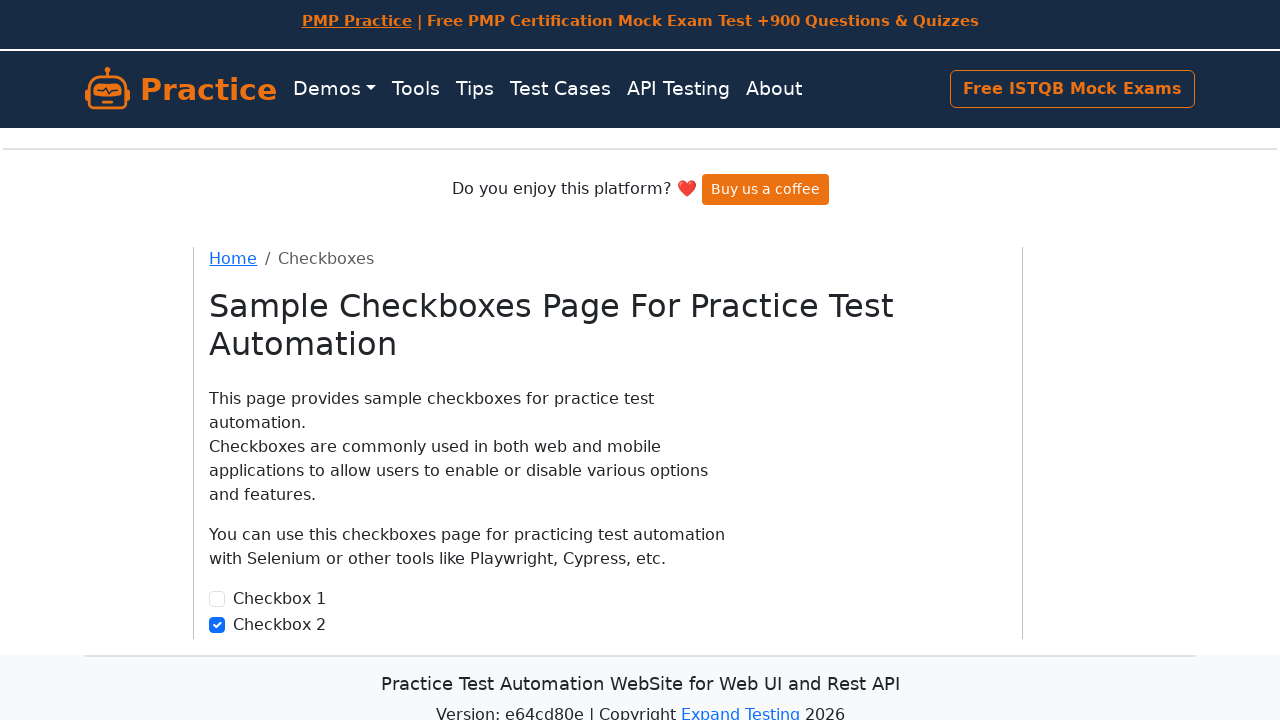

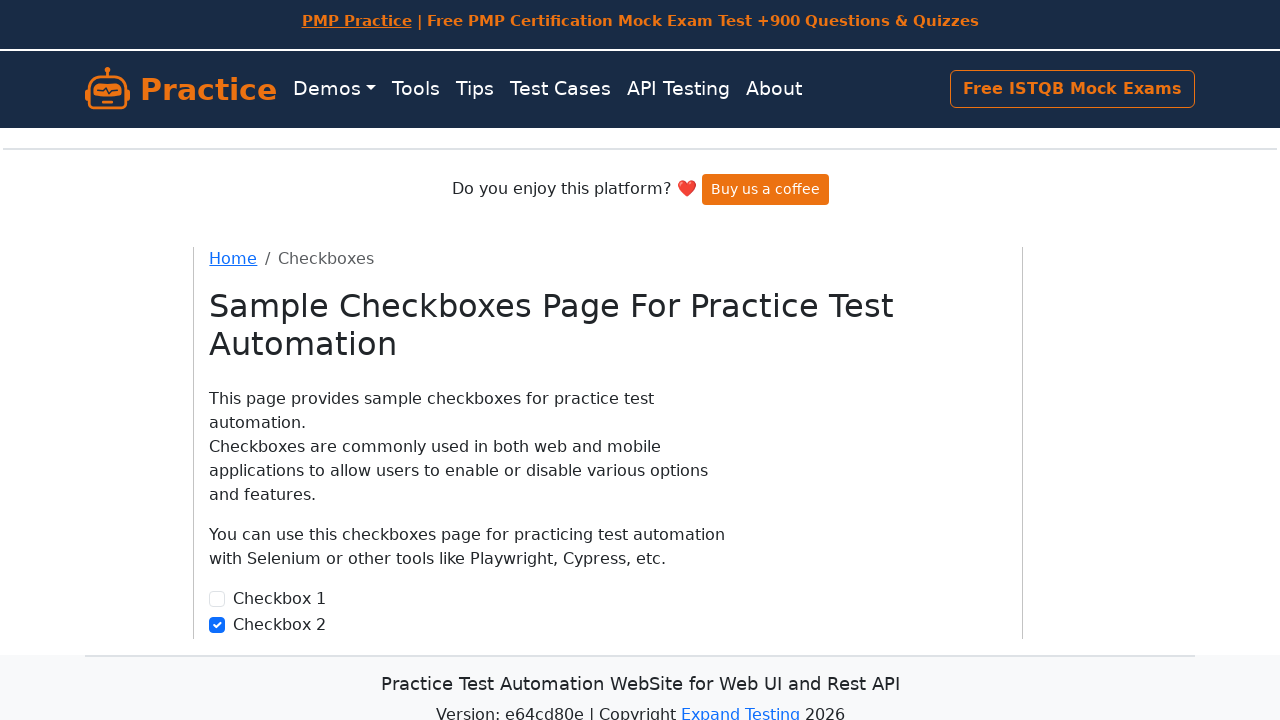